Tests unmarking items as complete by checking and then unchecking the toggle

Starting URL: https://demo.playwright.dev/todomvc

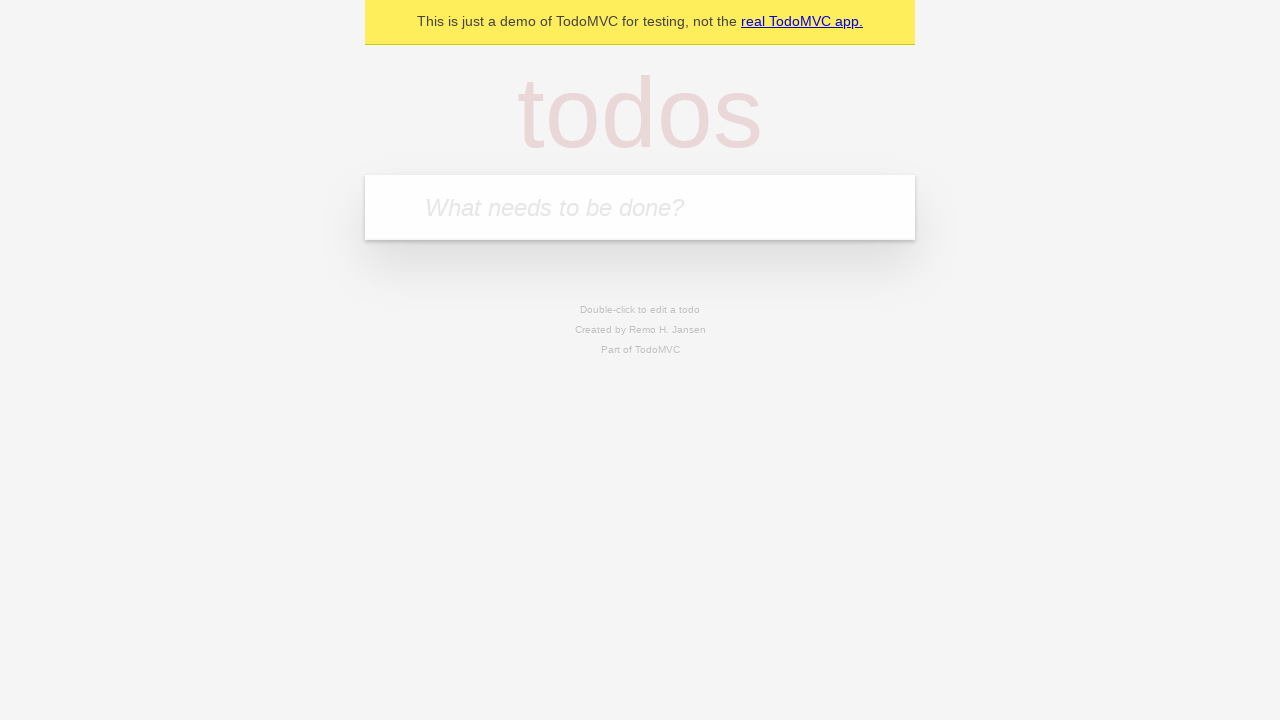

Filled new todo input with 'buy some cheese' on .new-todo
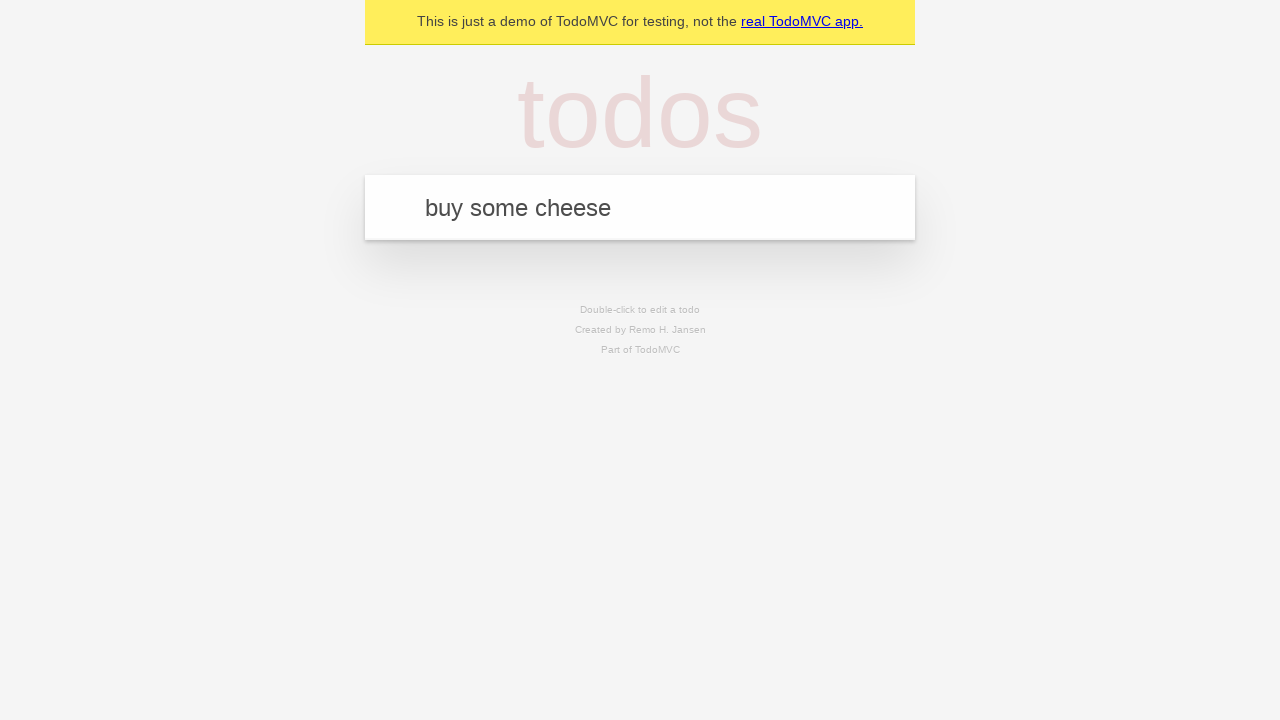

Pressed Enter to create first todo item on .new-todo
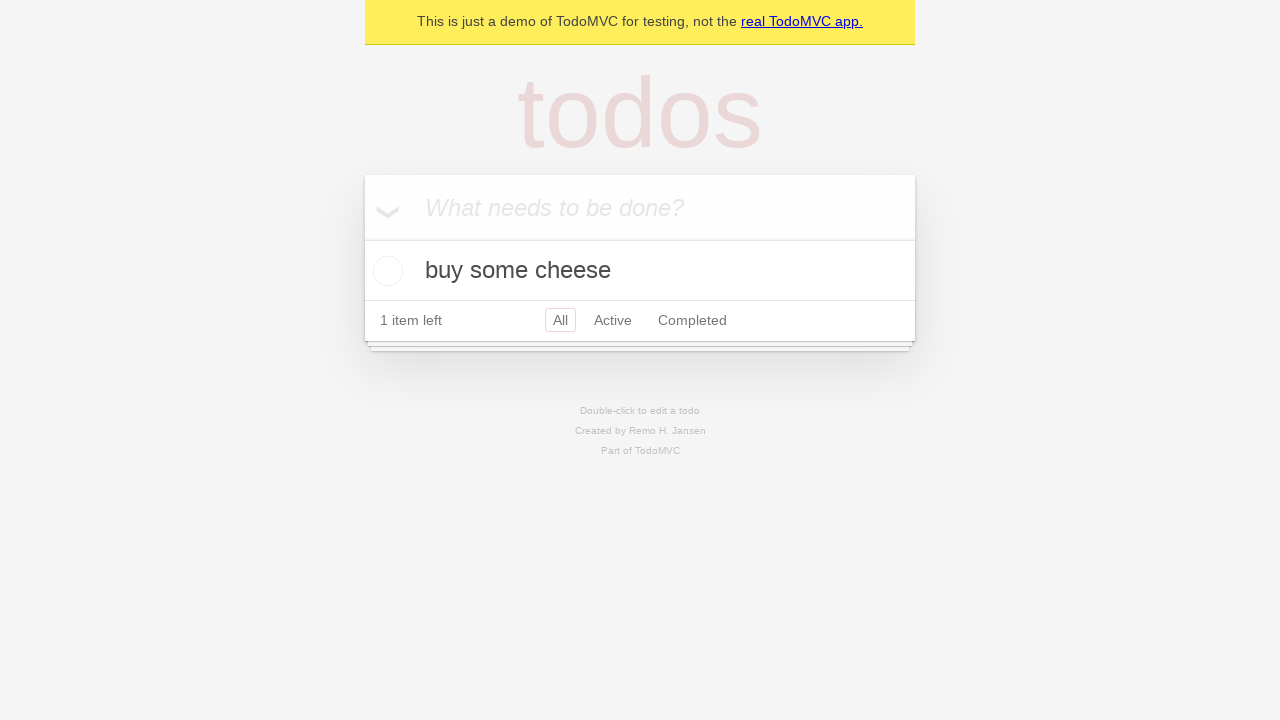

Filled new todo input with 'feed the cat' on .new-todo
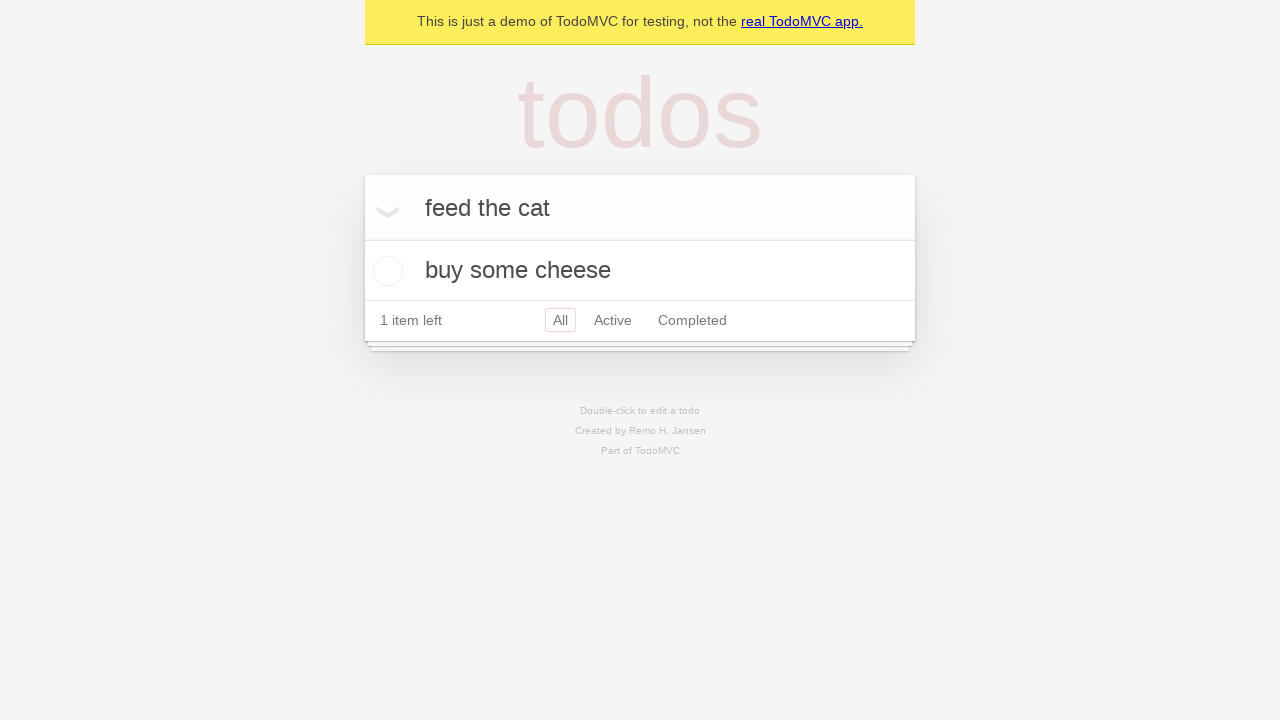

Pressed Enter to create second todo item on .new-todo
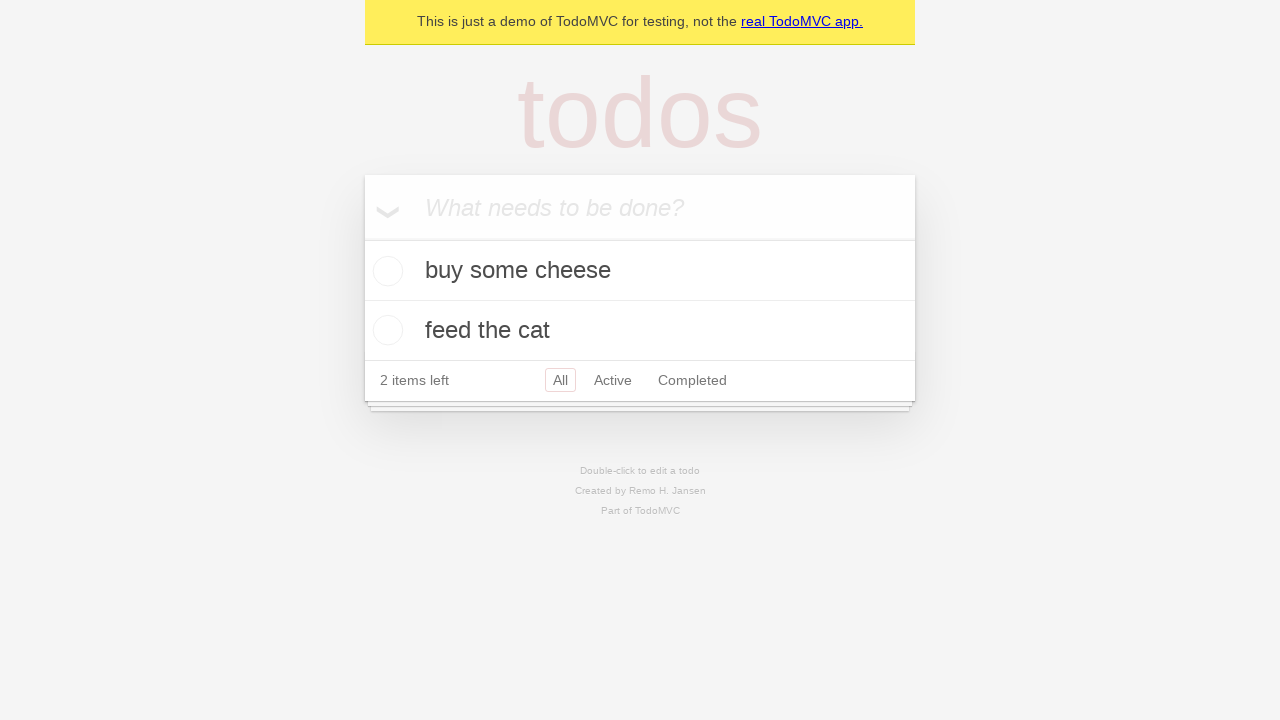

Waited for second todo item to appear in the list
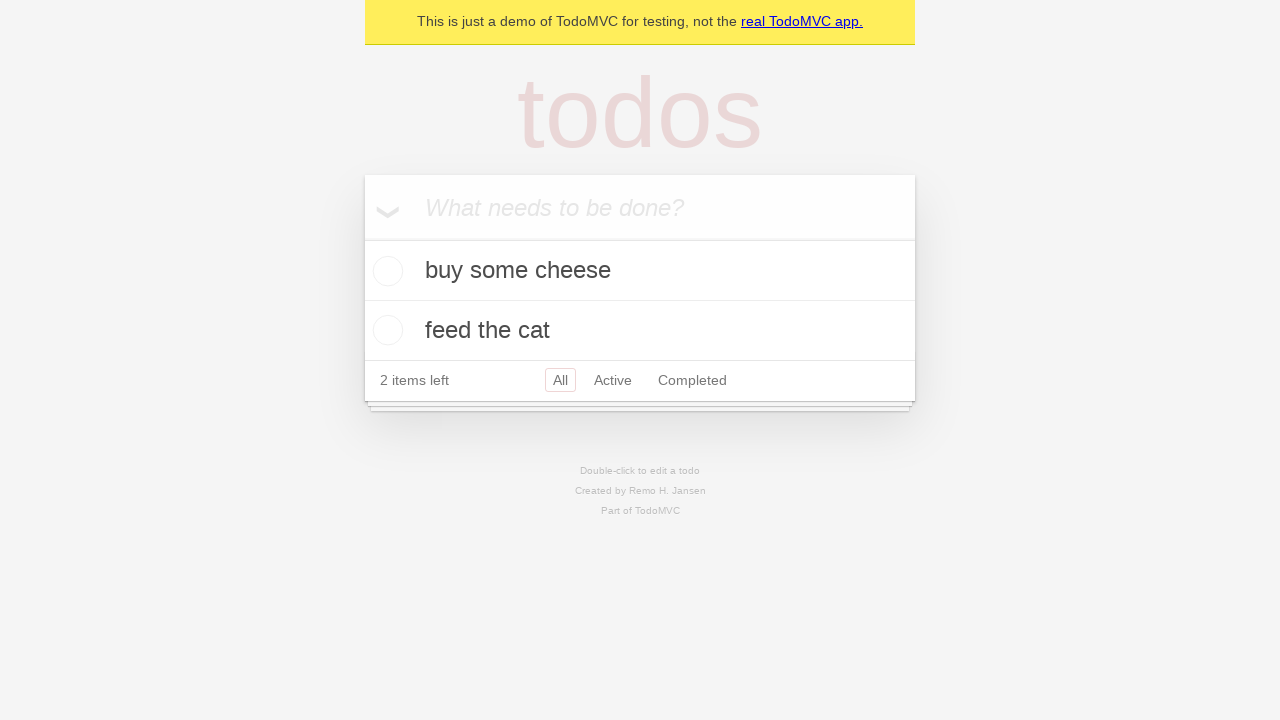

Checked the toggle for the first todo item to mark it as complete at (385, 271) on .todo-list li >> nth=0 >> .toggle
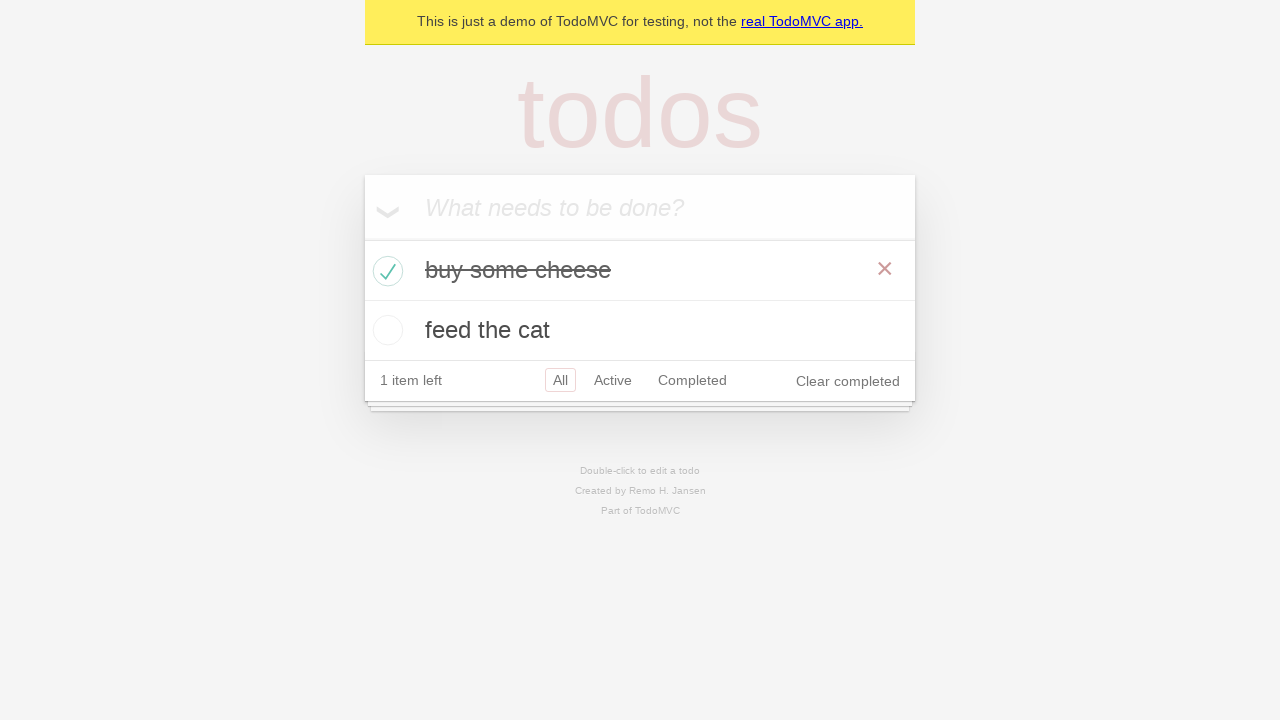

Unchecked the toggle for the first todo item to mark it as incomplete at (385, 271) on .todo-list li >> nth=0 >> .toggle
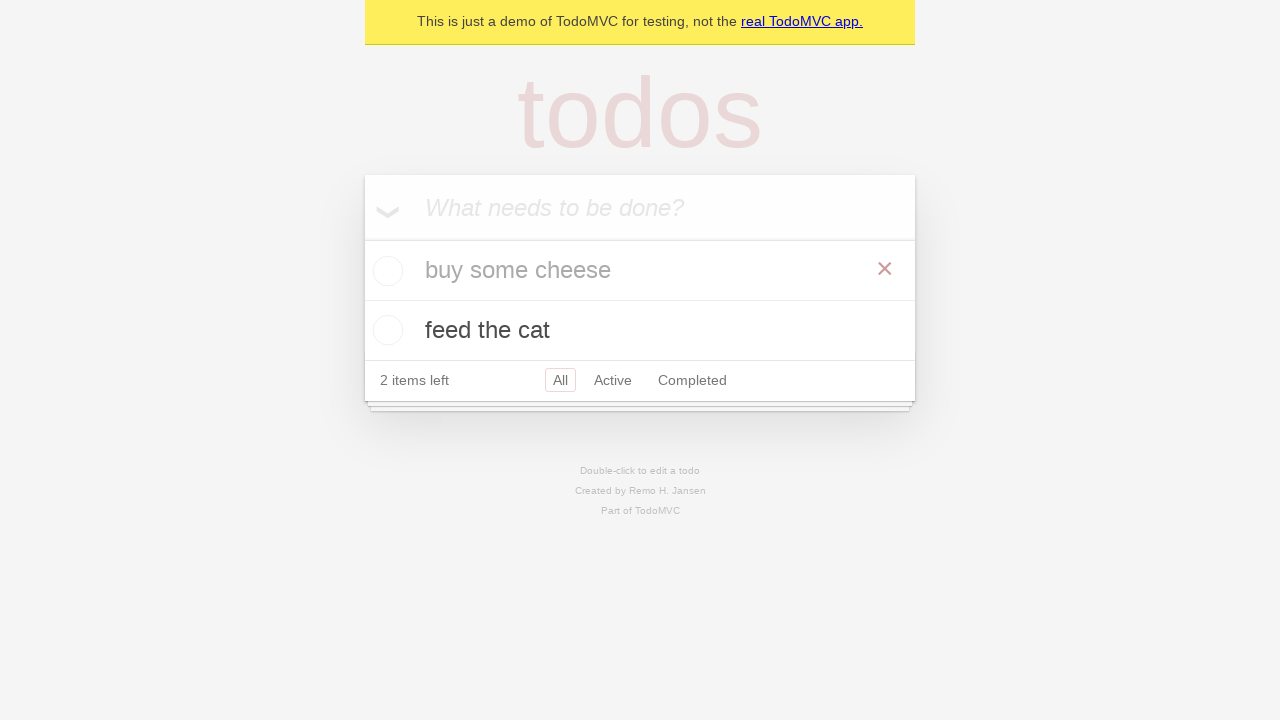

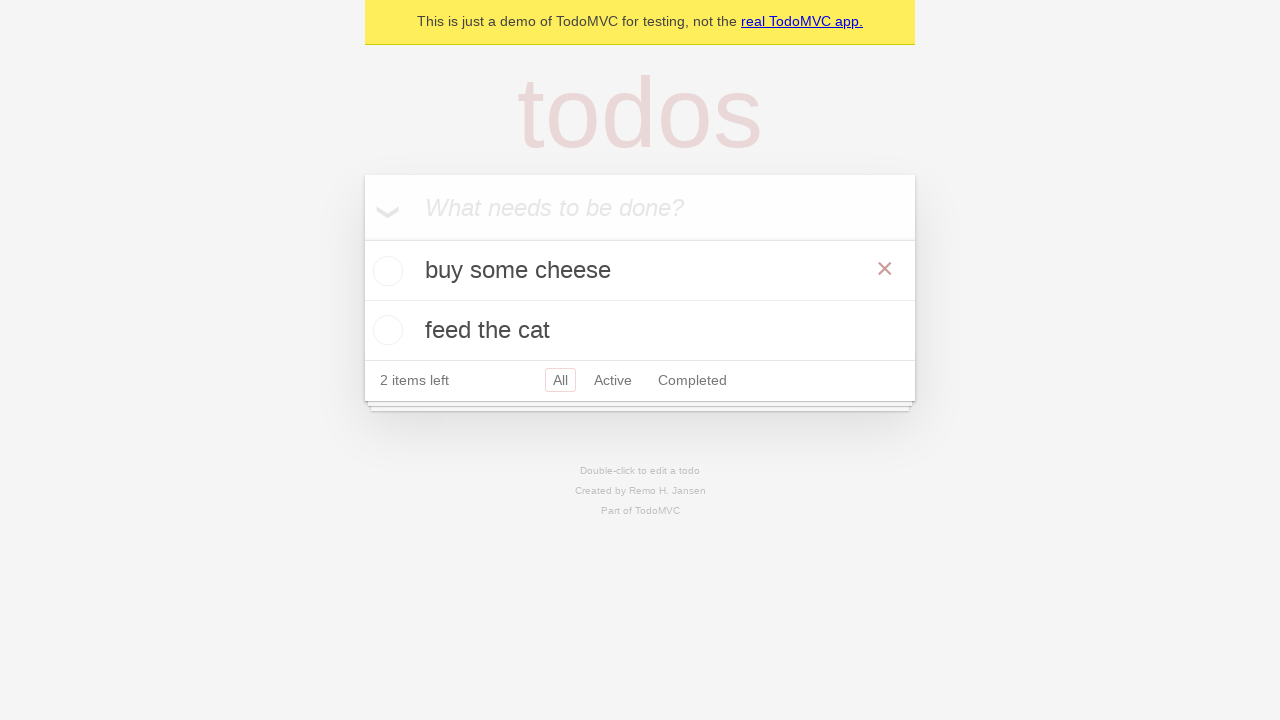